Tests adding a product to cart by clicking on the first item, then clicking Add to Cart button

Starting URL: https://www.demoblaze.com

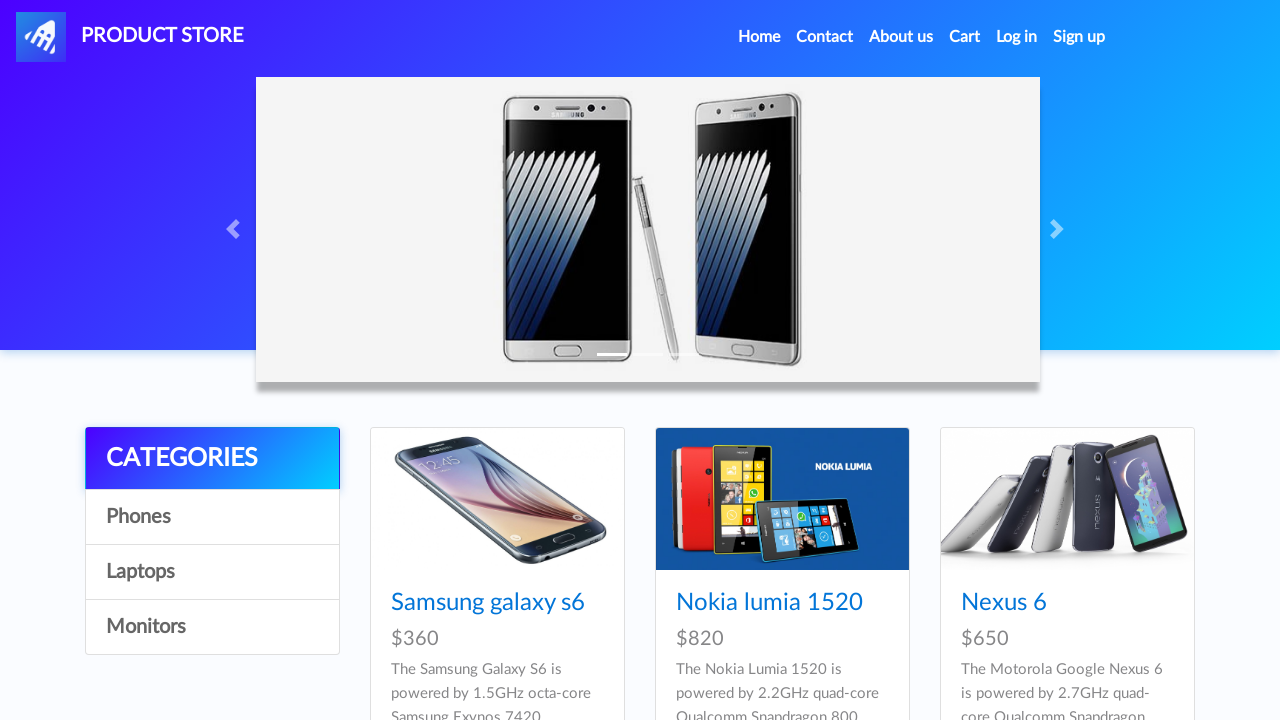

Clicked on the first product item at (488, 603) on .card-title a >> nth=0
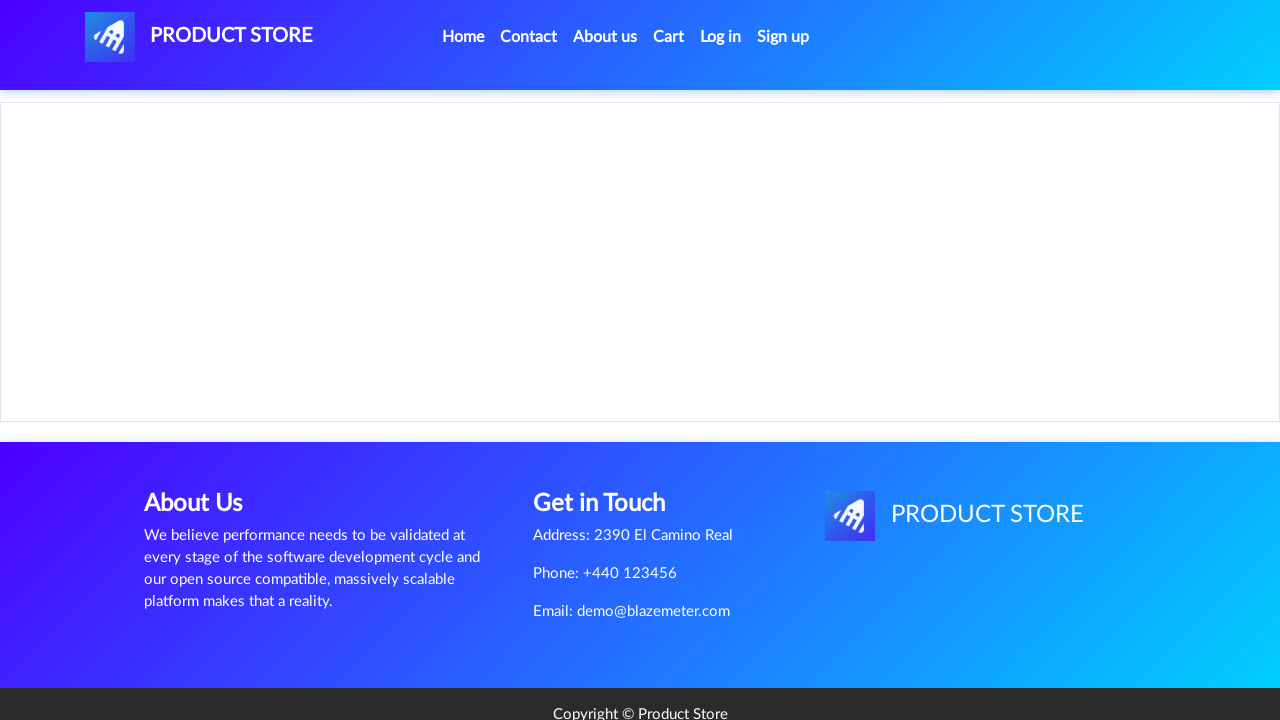

Waited 2 seconds for product details to load
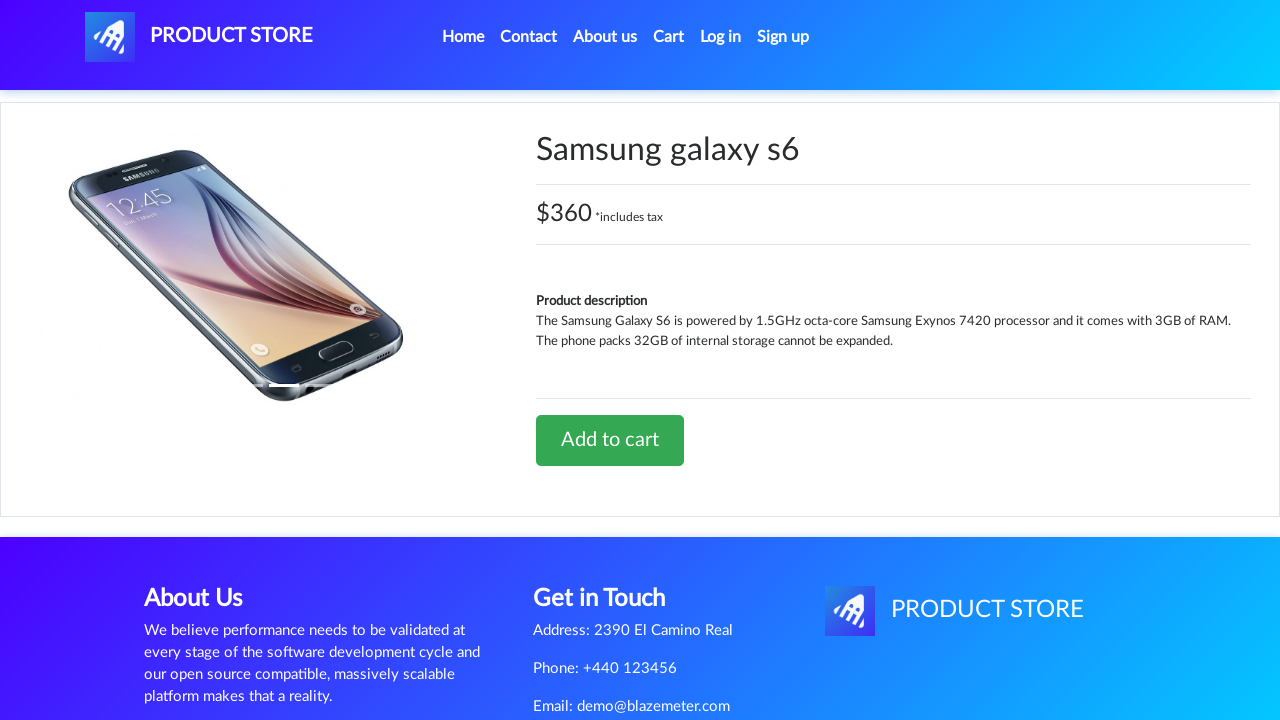

Clicked 'Add to cart' button at (610, 440) on a.btn:has-text('Add to cart')
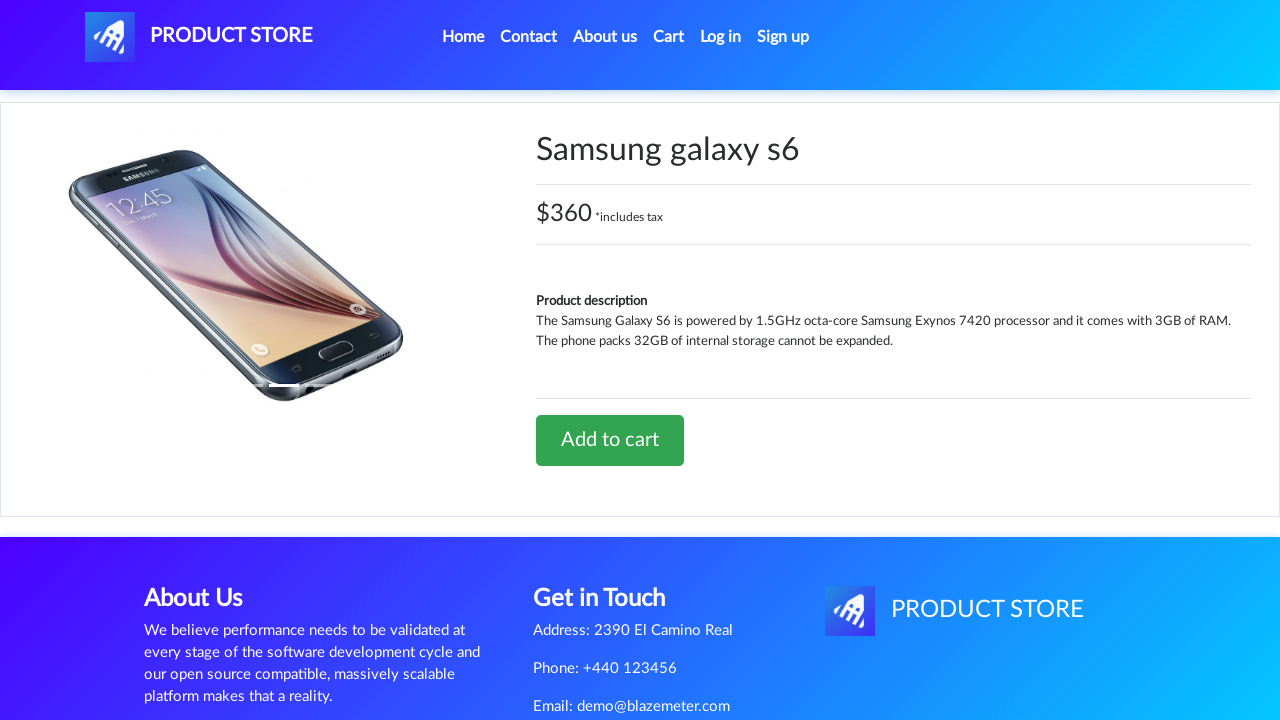

Waited 2 seconds for product to be added to cart
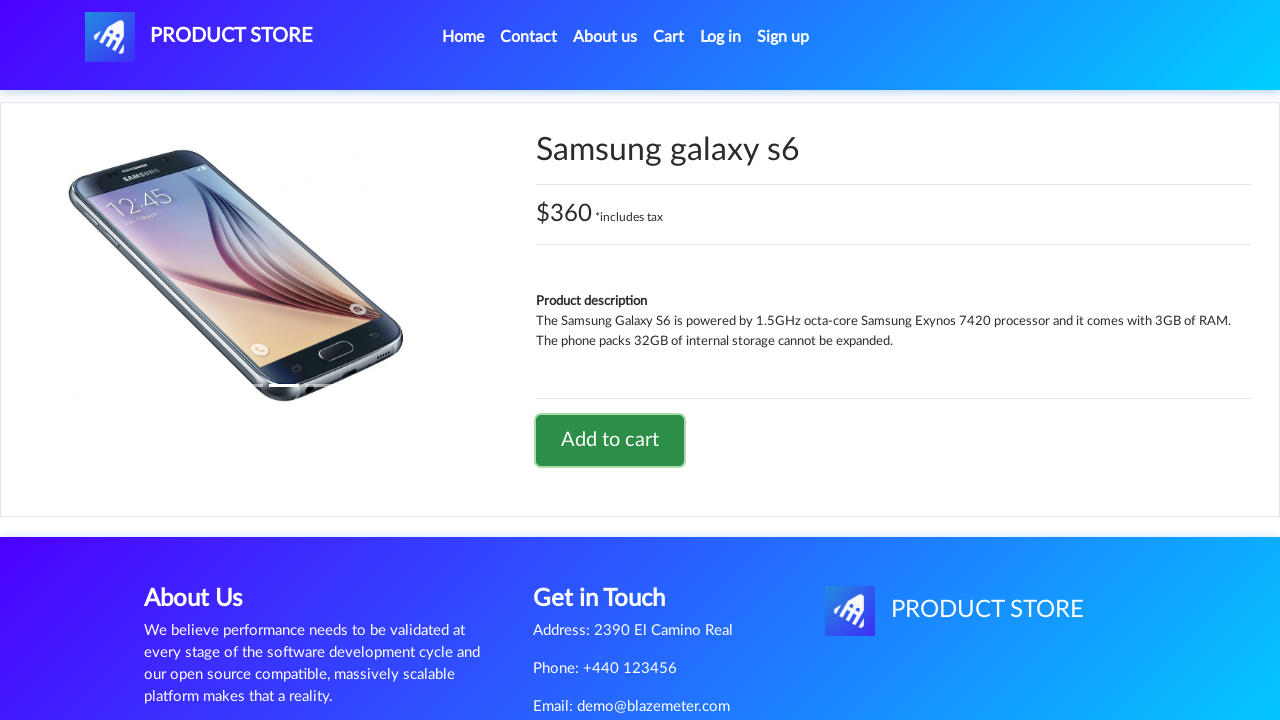

Navigated back to homepage
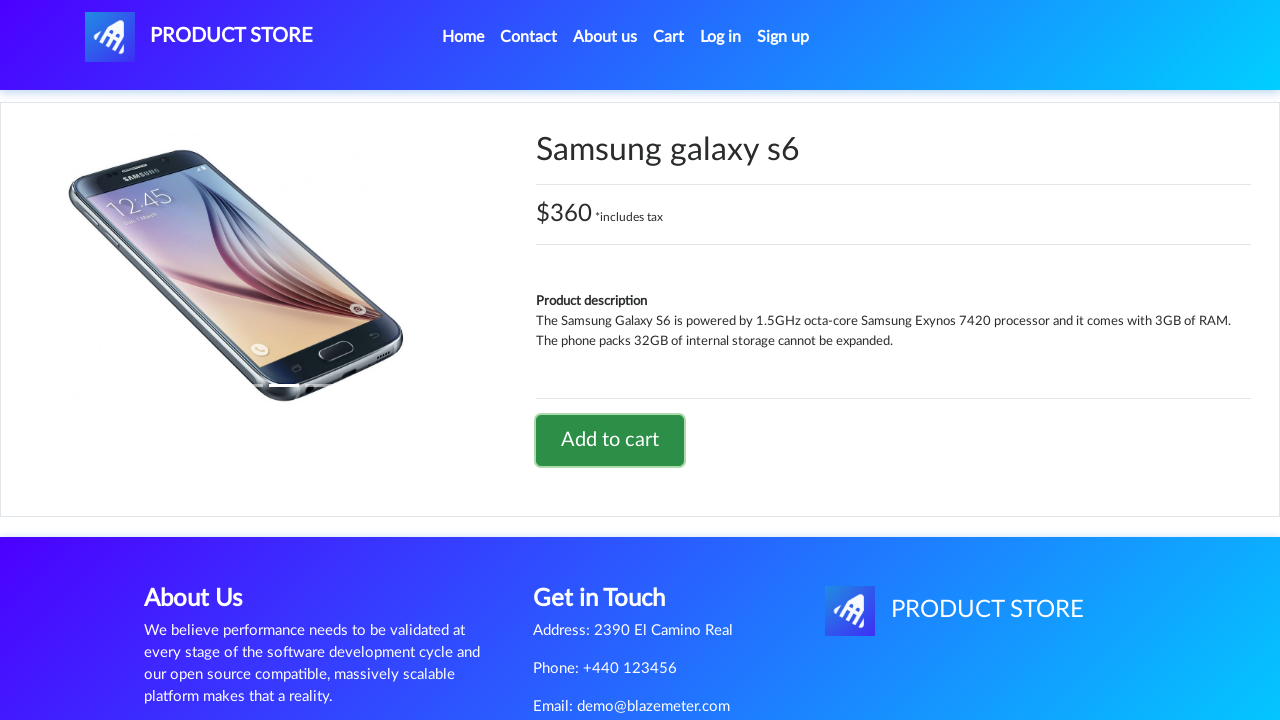

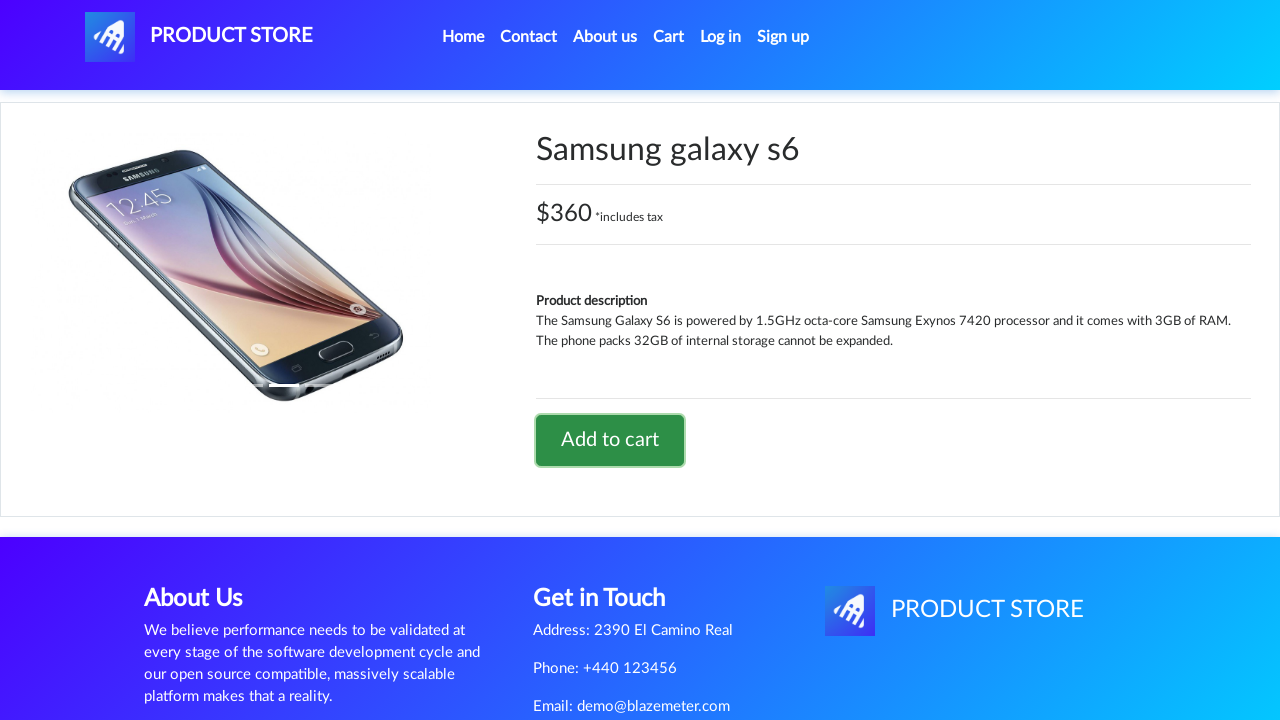